Navigates to GCP Dot chart page and verifies all chart components including the shadow chart and dynamic dot elements are rendered

Starting URL: https://gcpdot.com/gcpchart.php

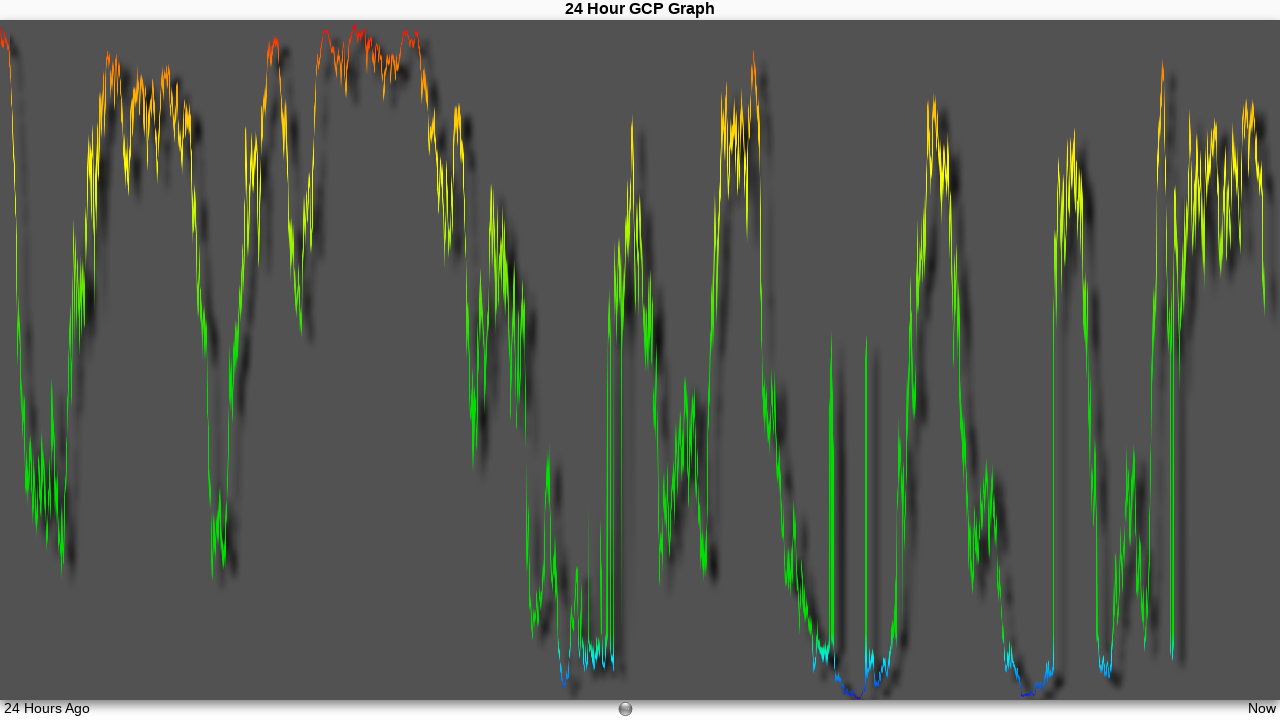

Waited for network to be idle
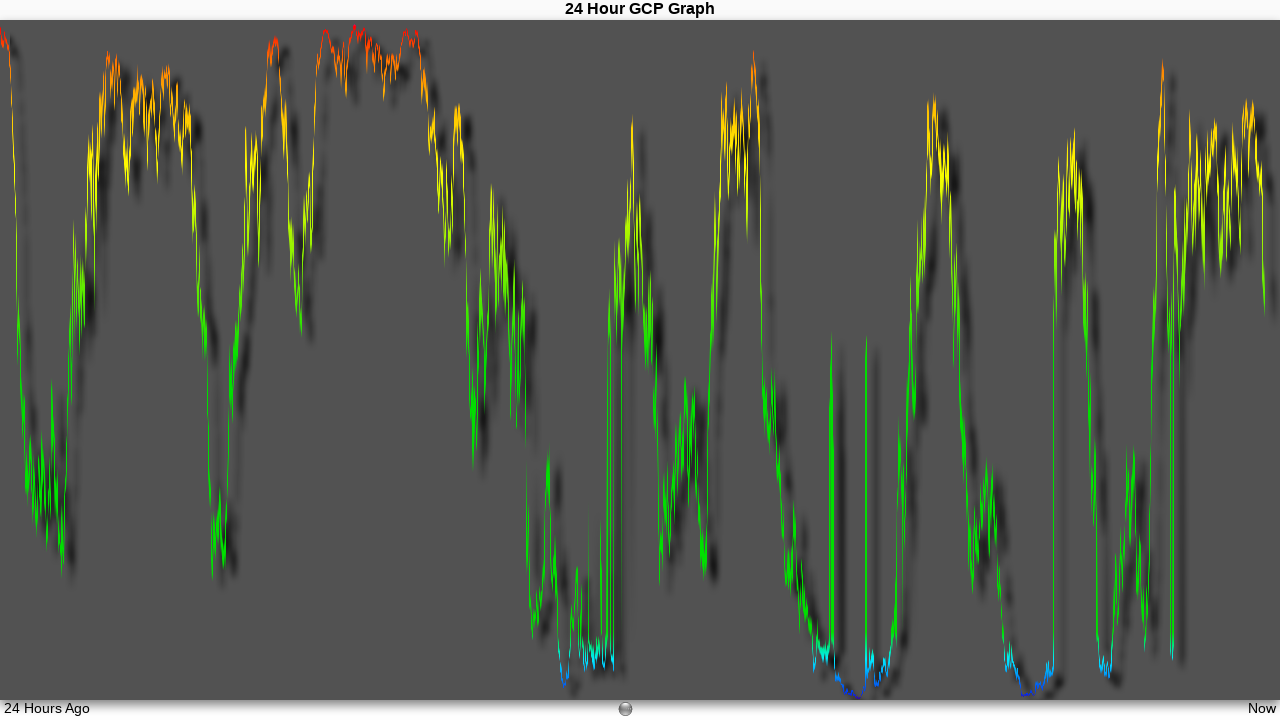

Verified shadow chart element (#gcpChartShadow) is visible
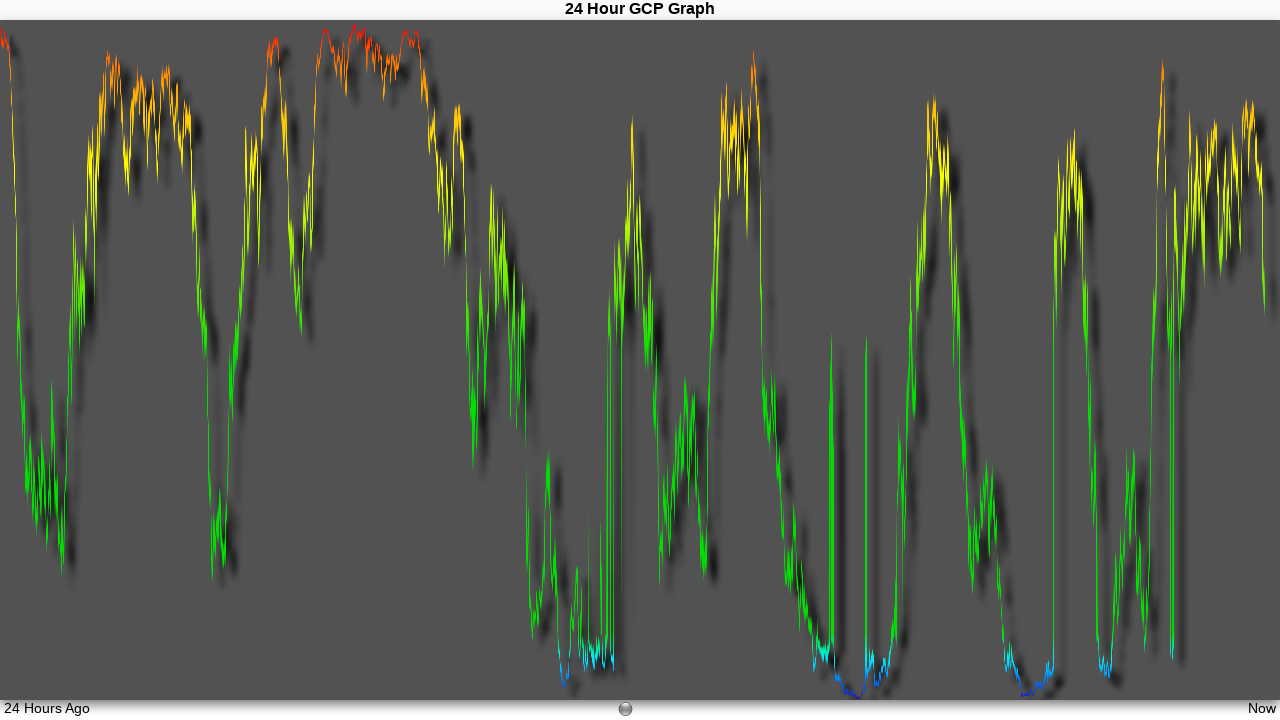

Verified dot container elements are attached to DOM
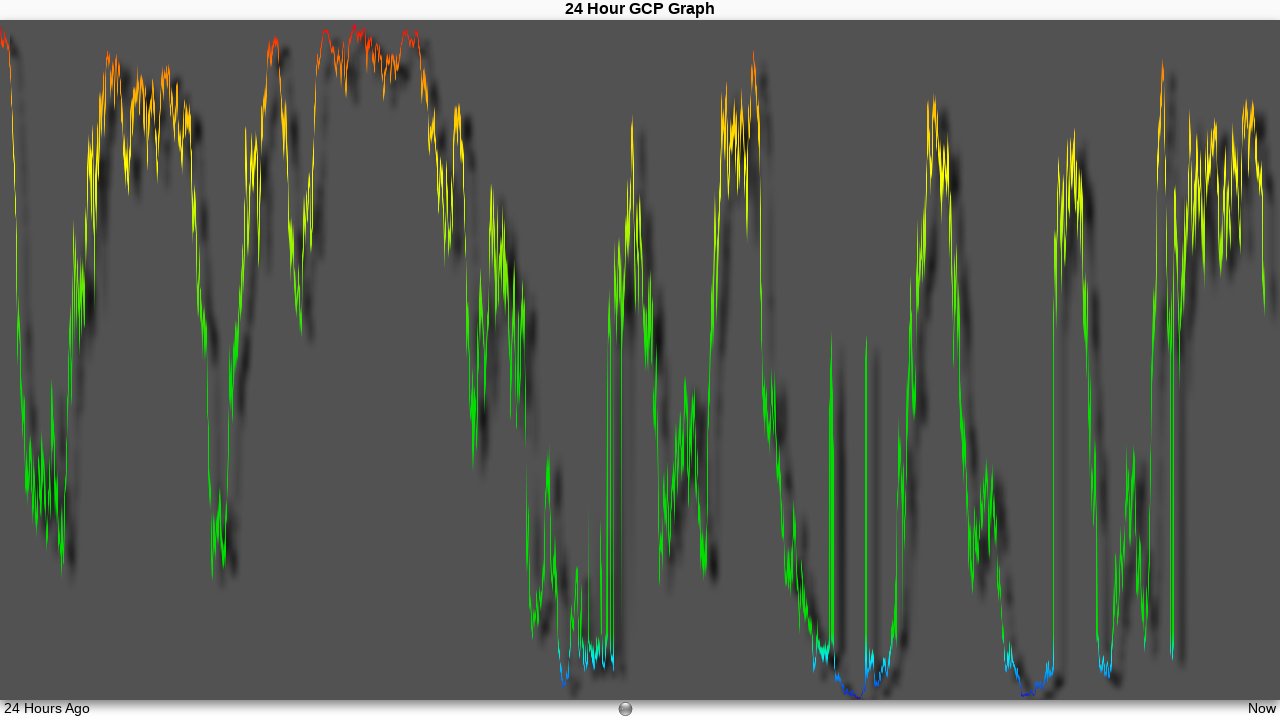

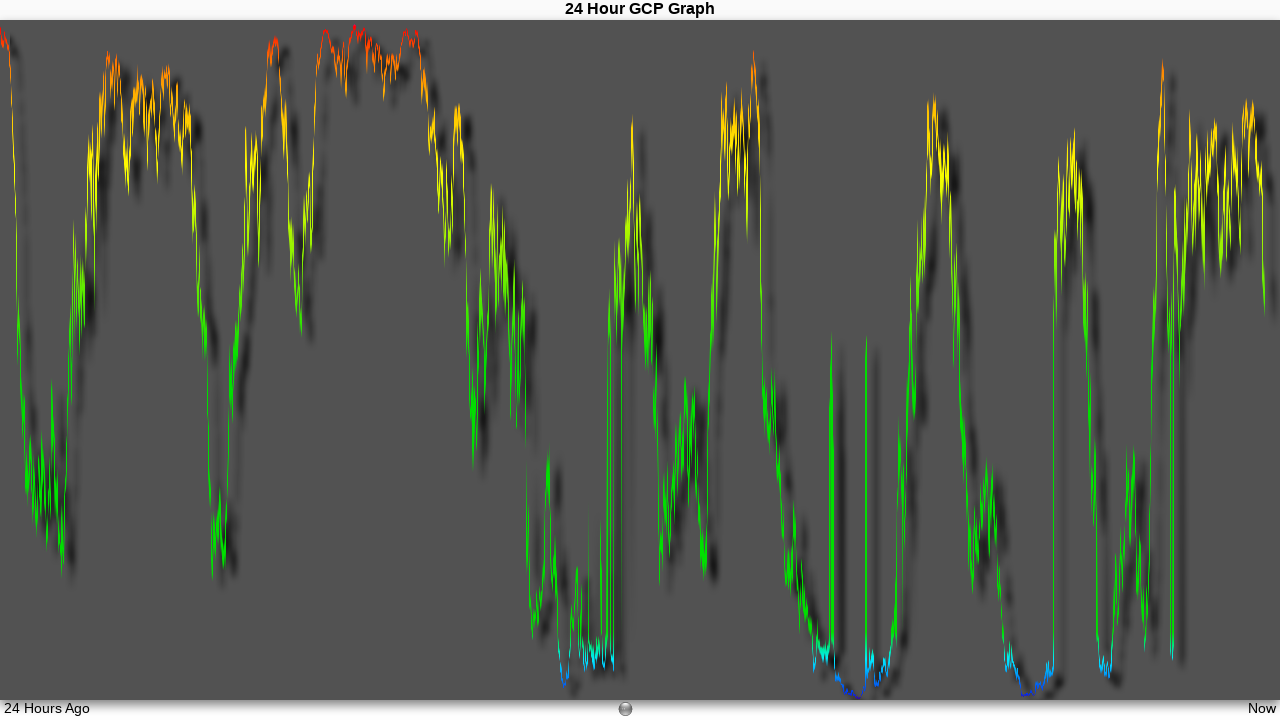